Tests soft assertion behavior by reading page text, clicking a button to trigger an alert, and accepting the alert dialog.

Starting URL: http://only-testing-blog.blogspot.in/2014/01/textbox.html

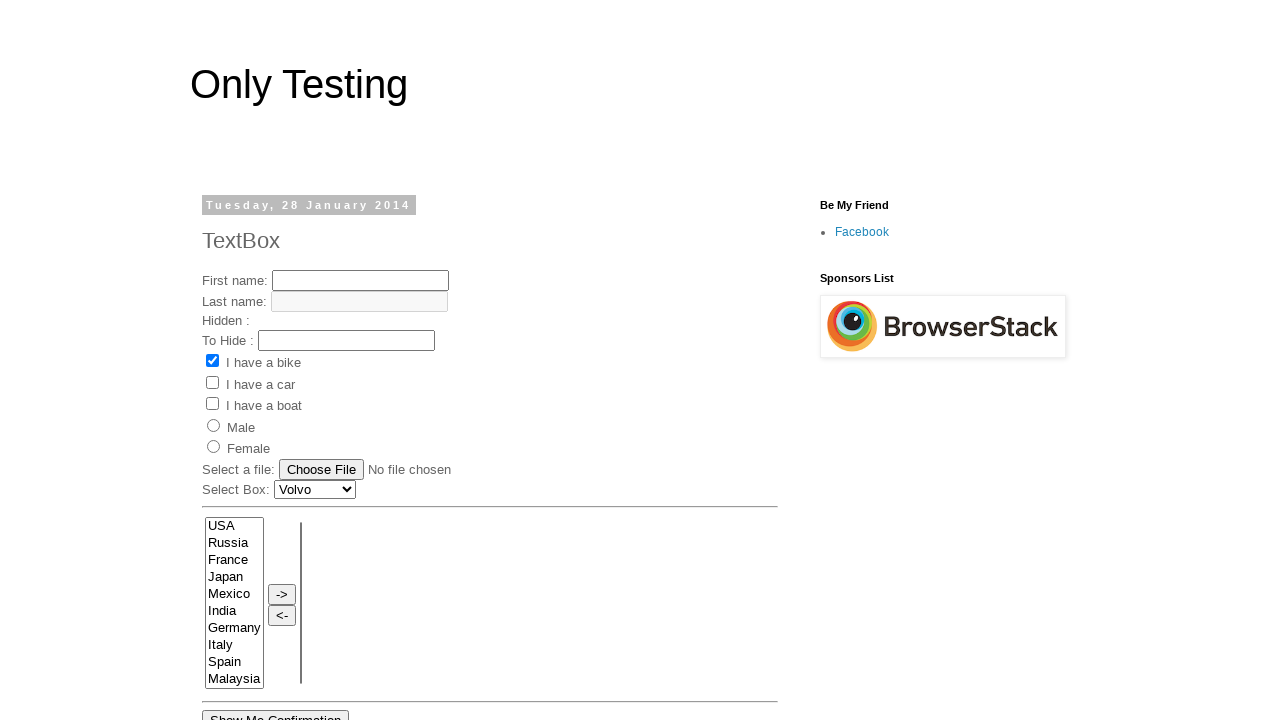

Retrieved text content from page heading
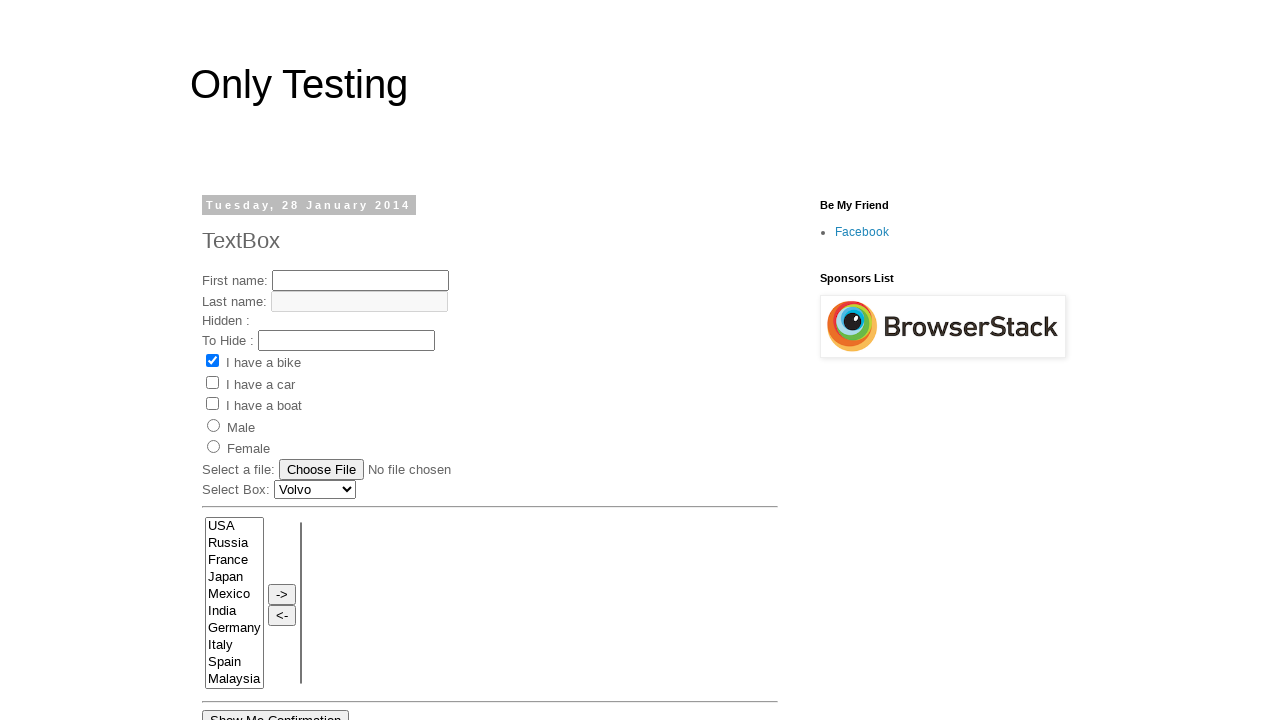

Clicked 'Show Me Alert' button at (252, 360) on xpath=//input[@value='Show Me Alert']
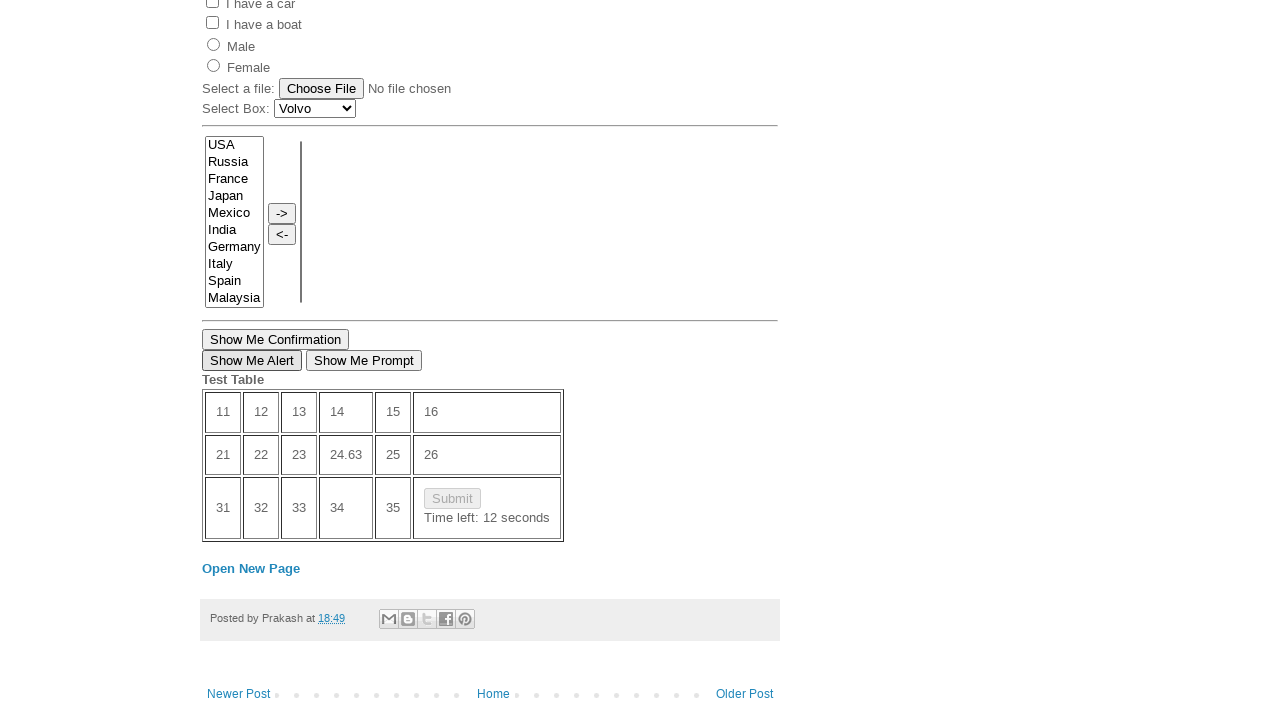

Set up dialog handler to accept alerts
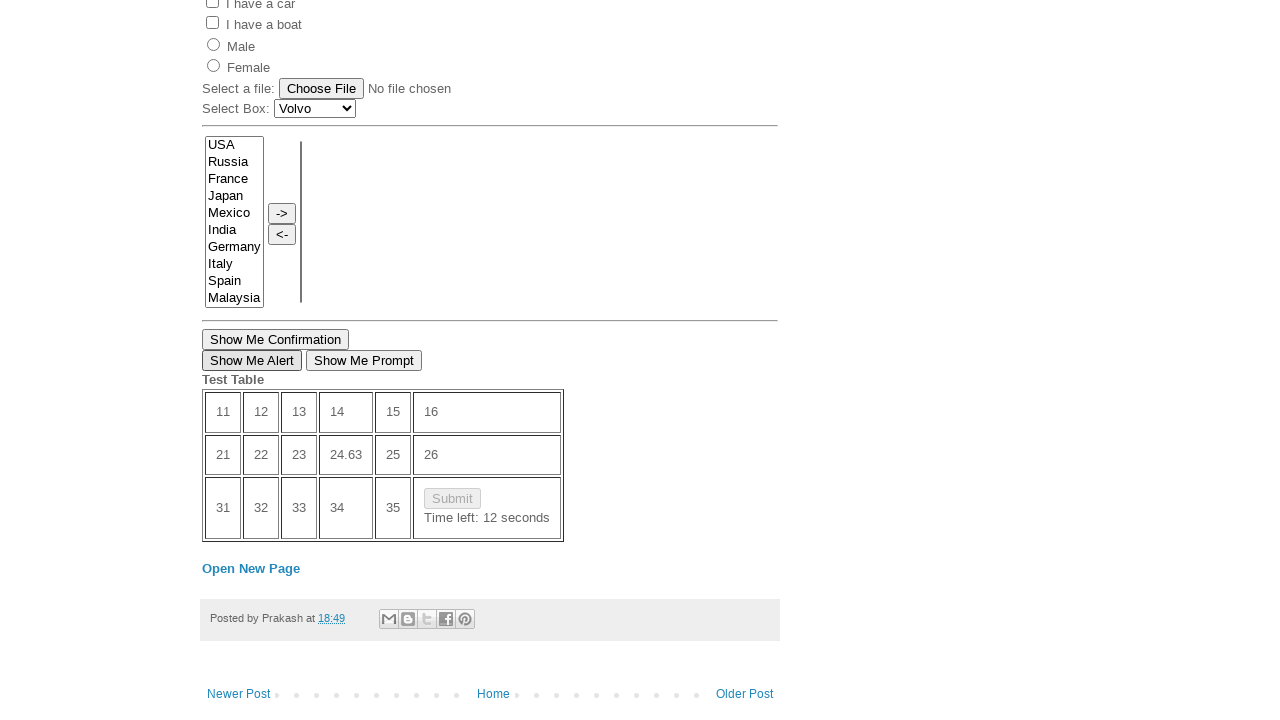

Waited for alert to be handled and dismissed
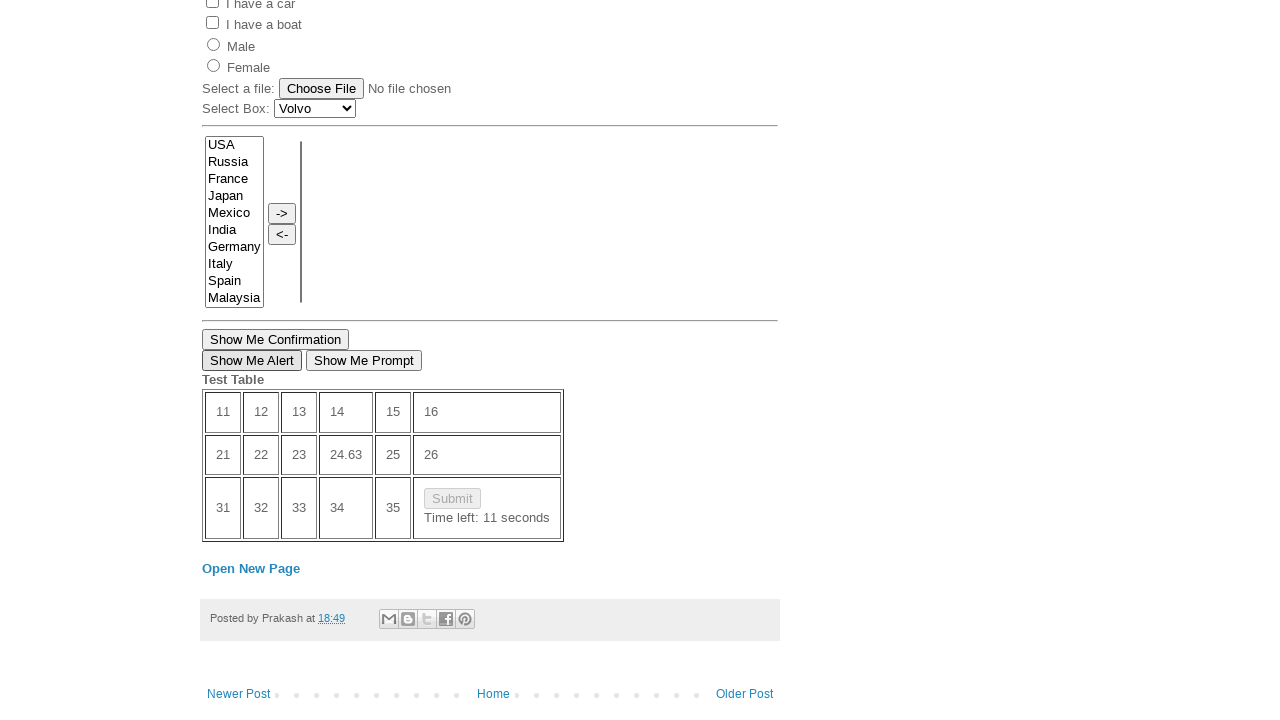

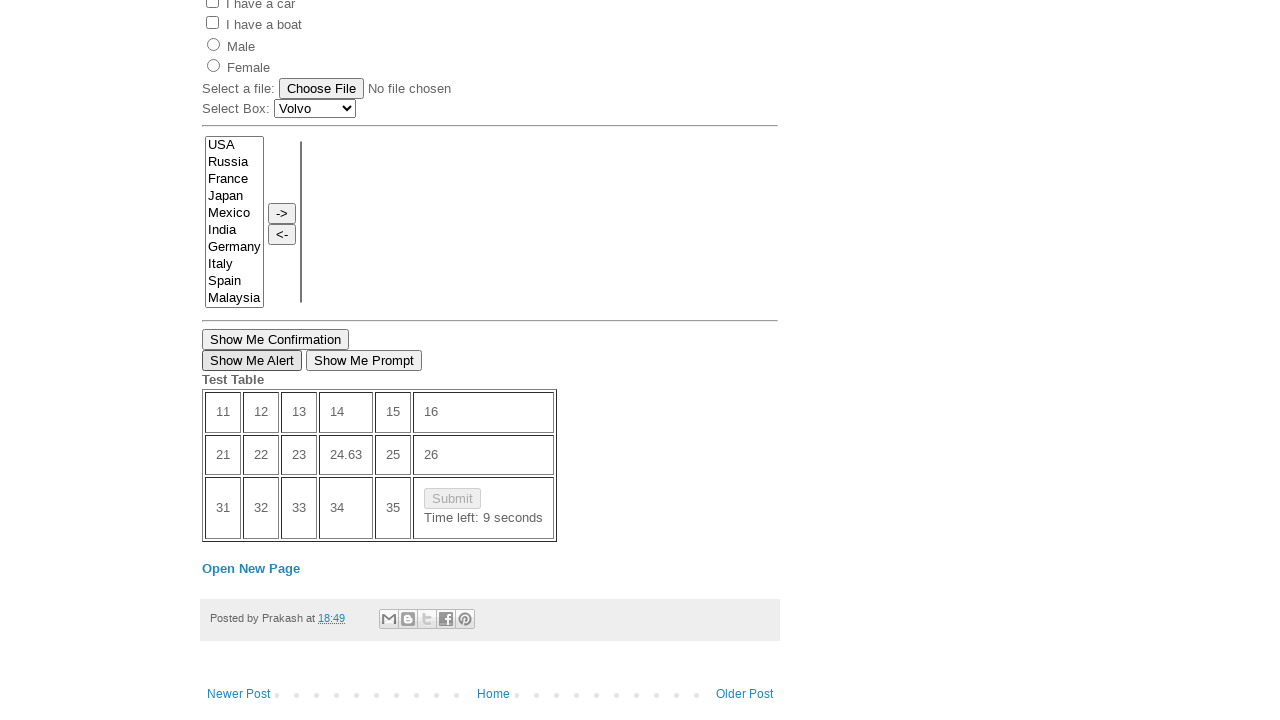